Tests mouse hover functionality after scrolling down the page

Starting URL: https://rahulshettyacademy.com/AutomationPractice/

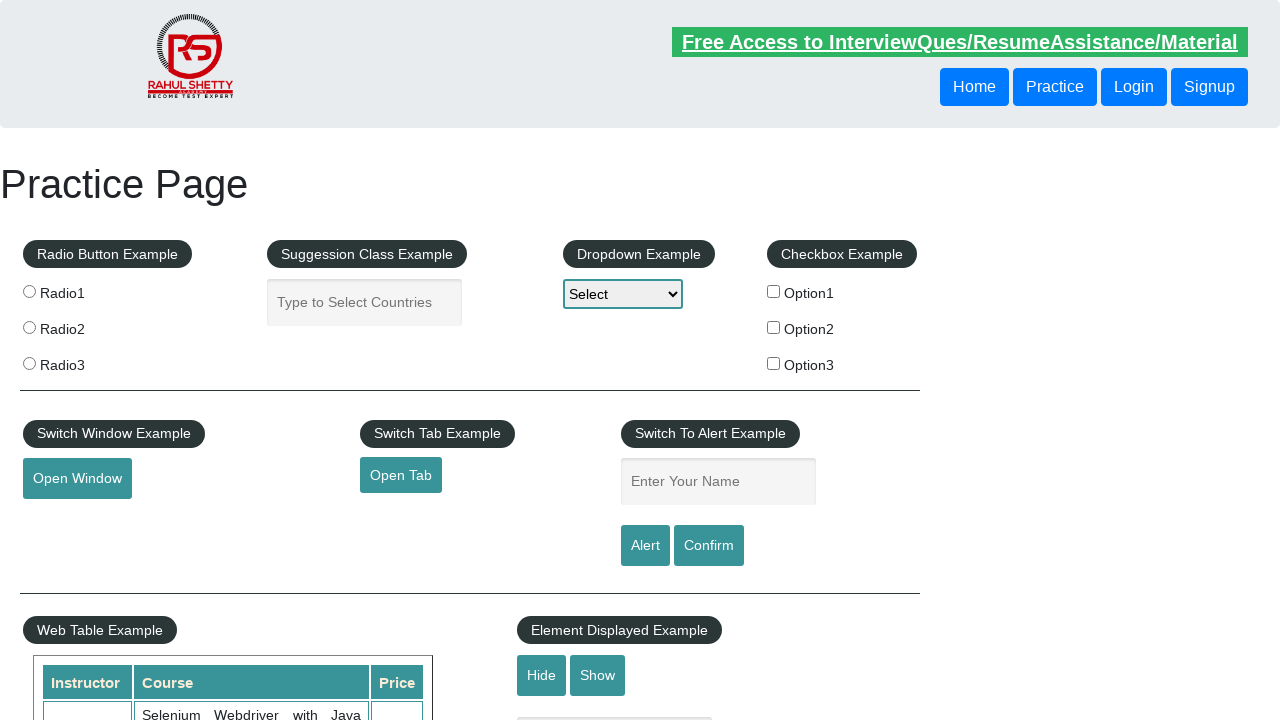

Scrolled down the page by 1000 pixels
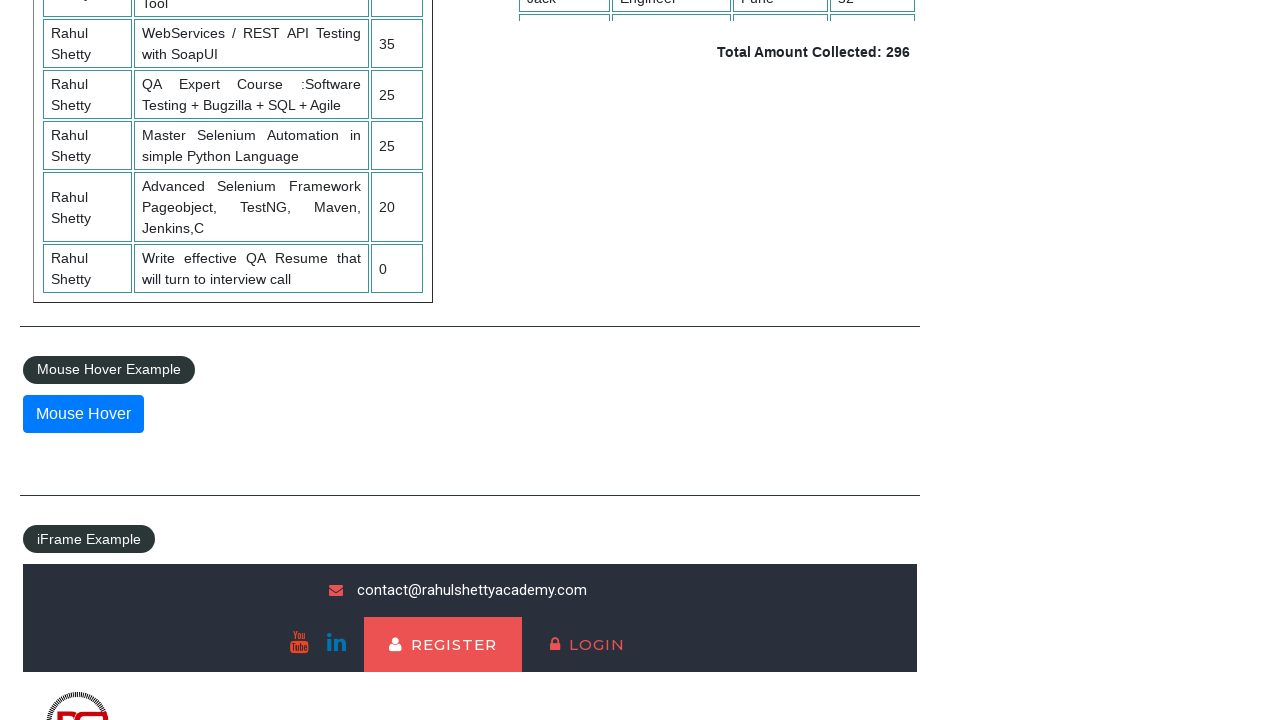

Hovered over the mouse hover element at (83, 414) on #mousehover
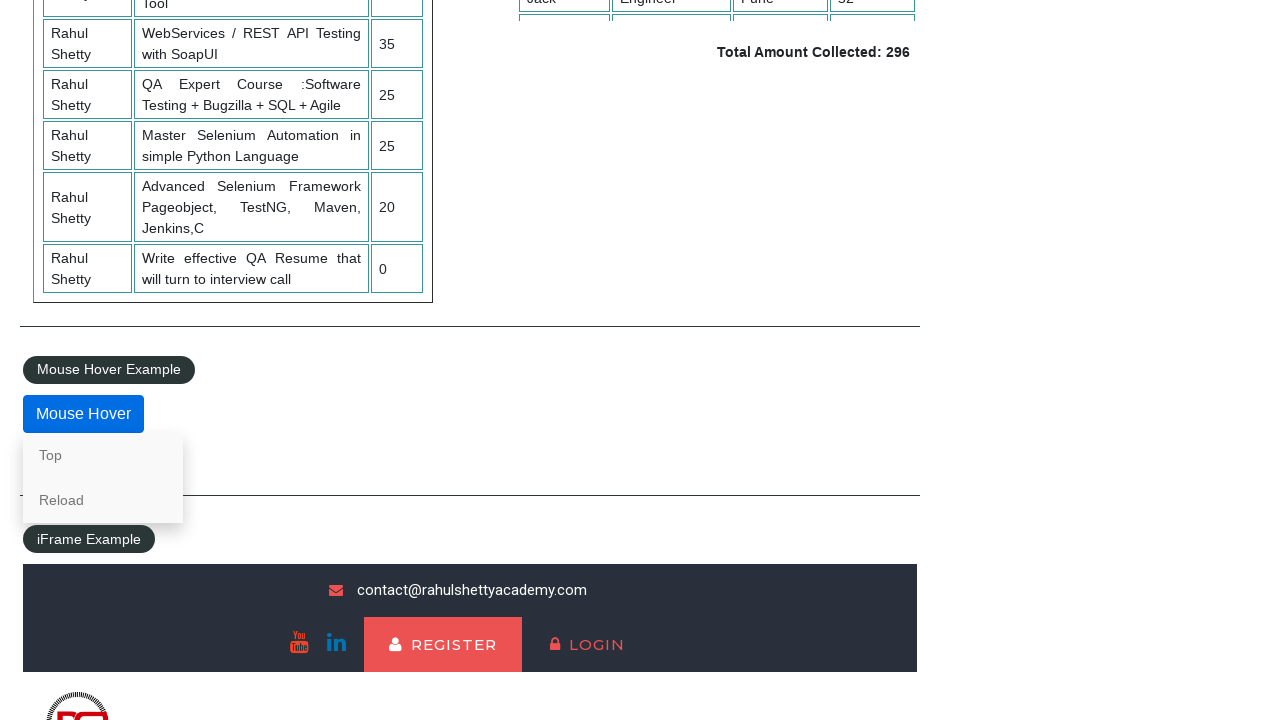

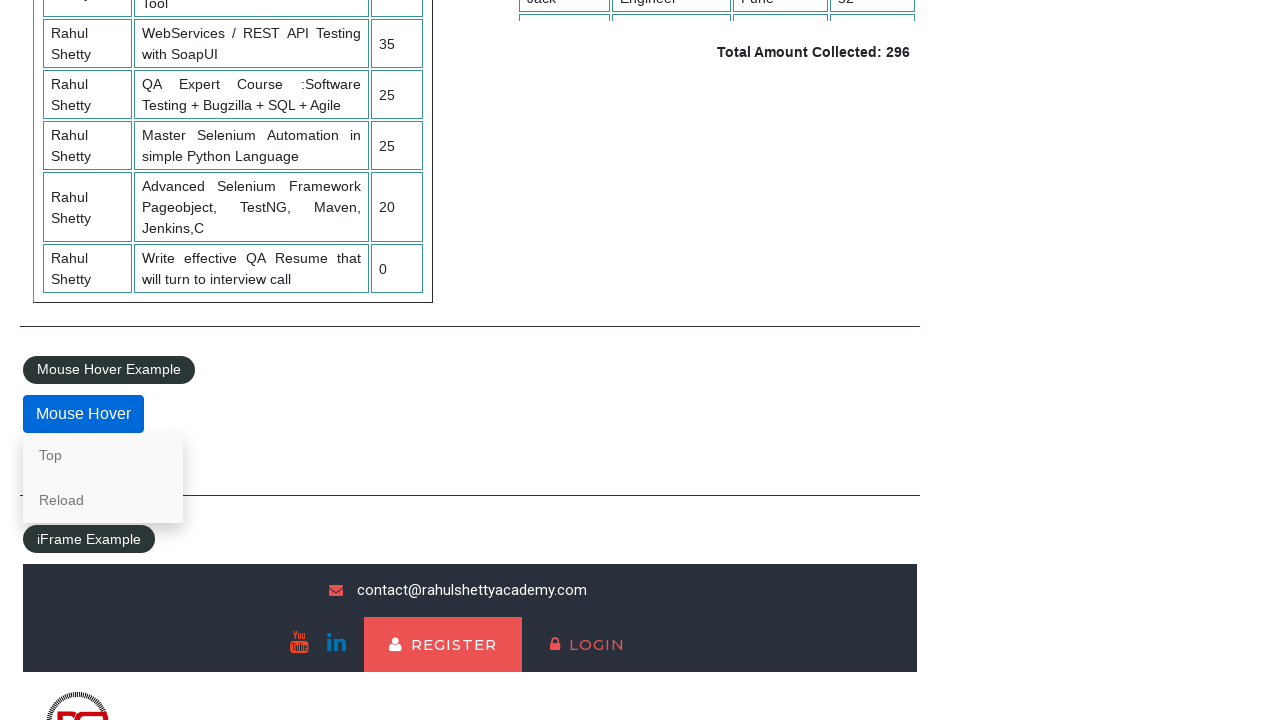